Tests multi-window browser functionality by opening the Selenium website, creating a new browser window, and navigating to Flipkart in the new window.

Starting URL: https://www.selenium.dev

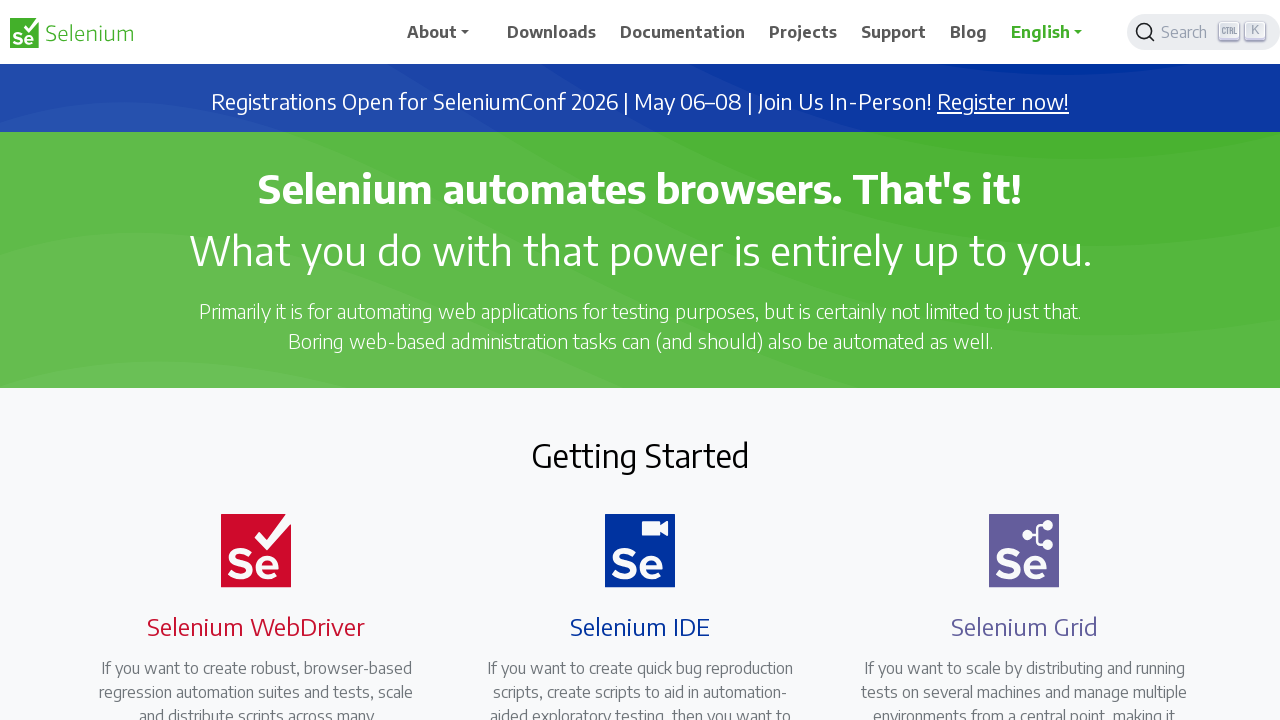

Created new browser window/page in the same context
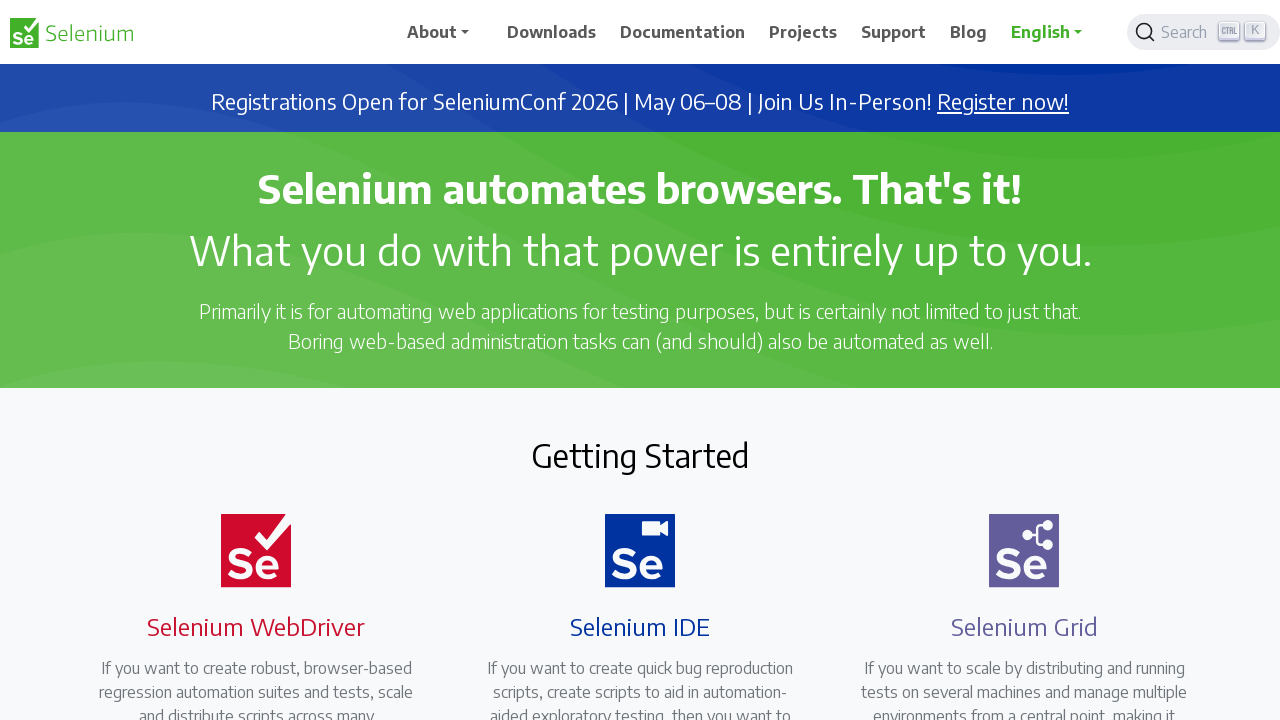

Navigated to Flipkart in the new window
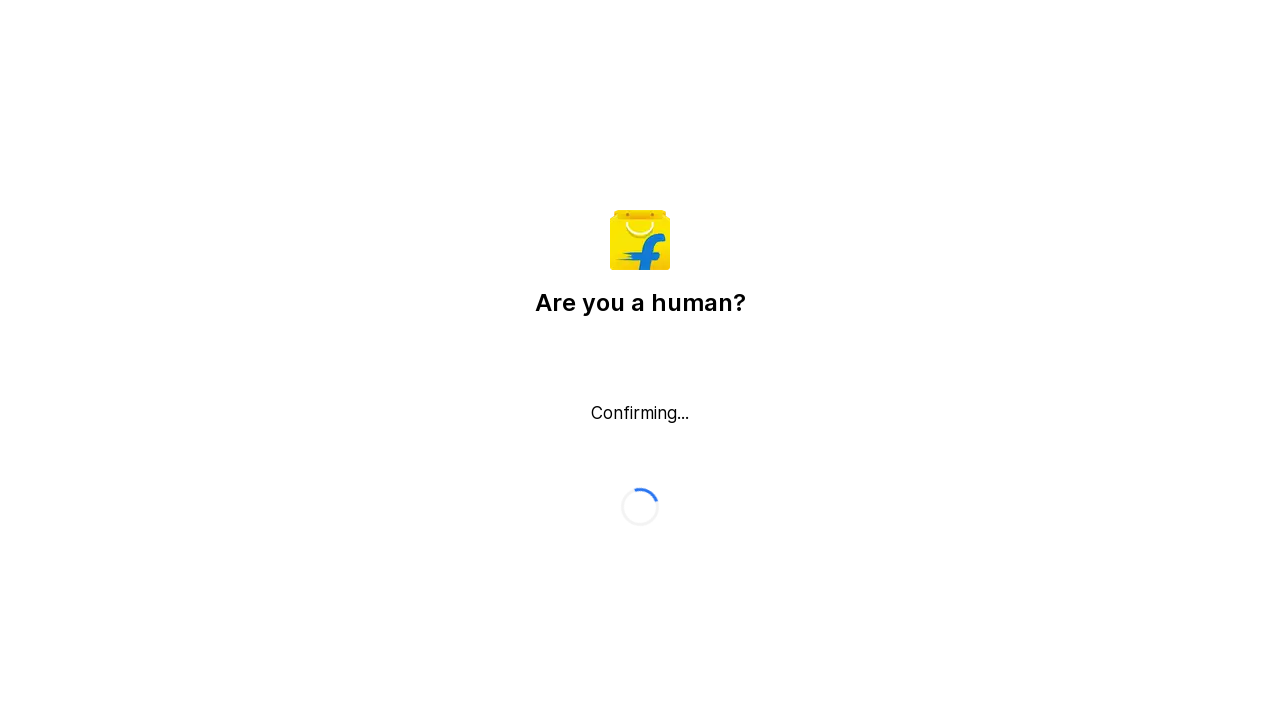

Flipkart page loaded and DOM content fully rendered
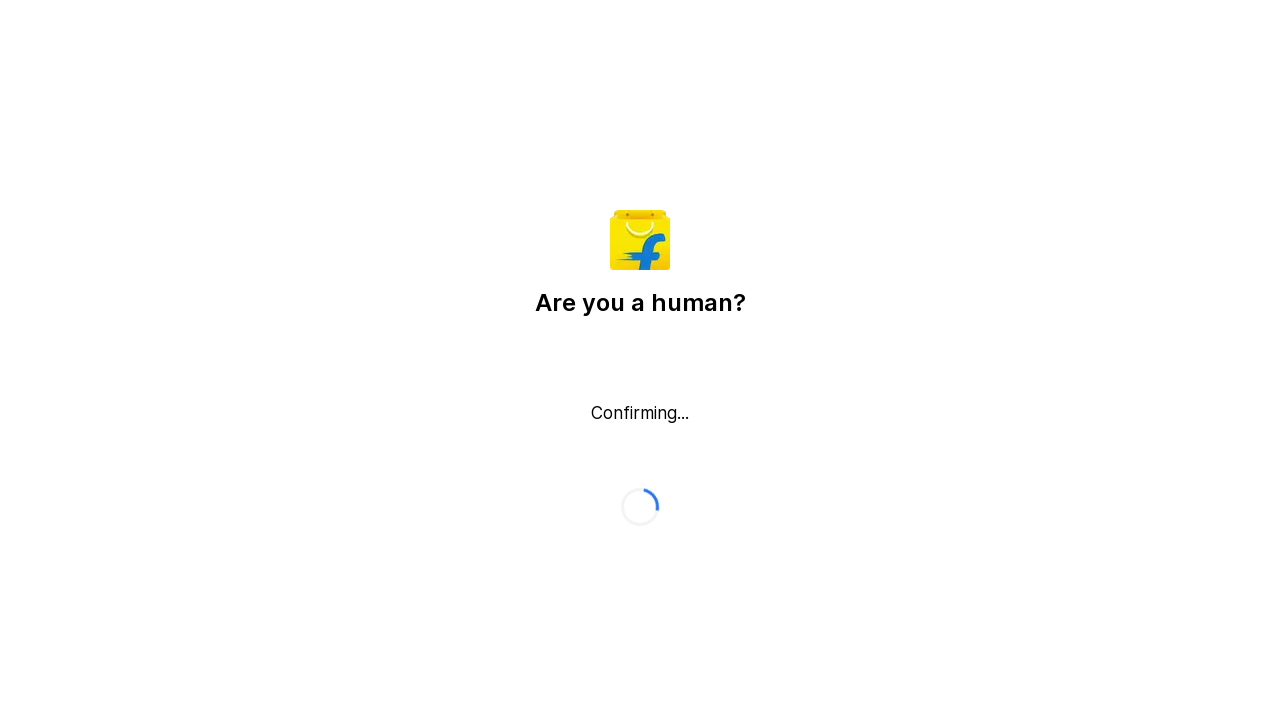

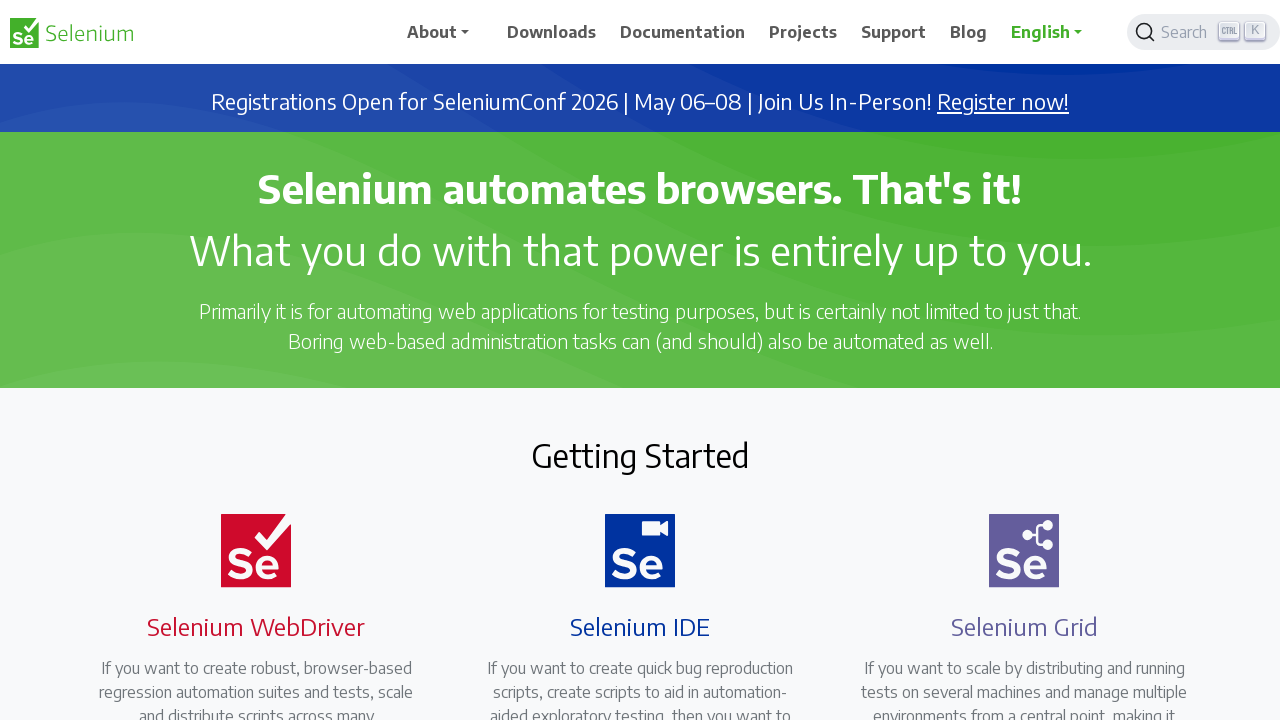